Tests clicking the root.tsx tab button to display root component code

Starting URL: https://qwik.dev/examples/visibility/clock/

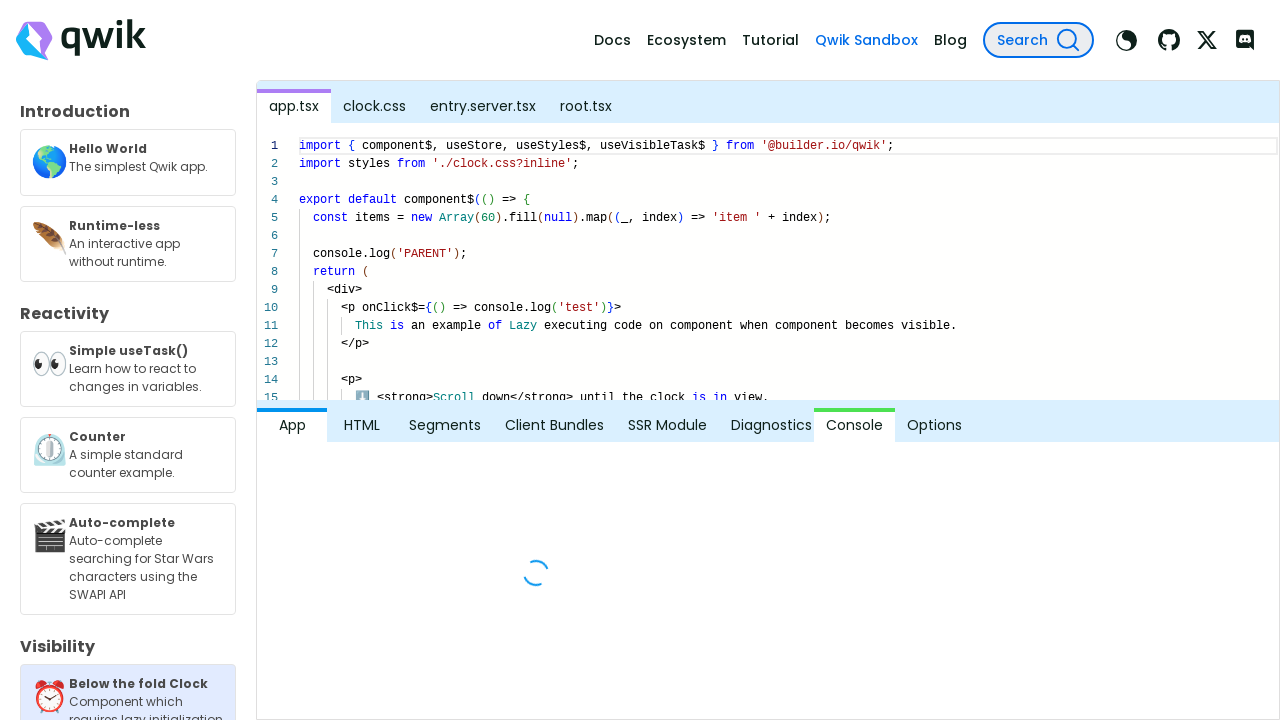

Navigated to Qwik clock example page
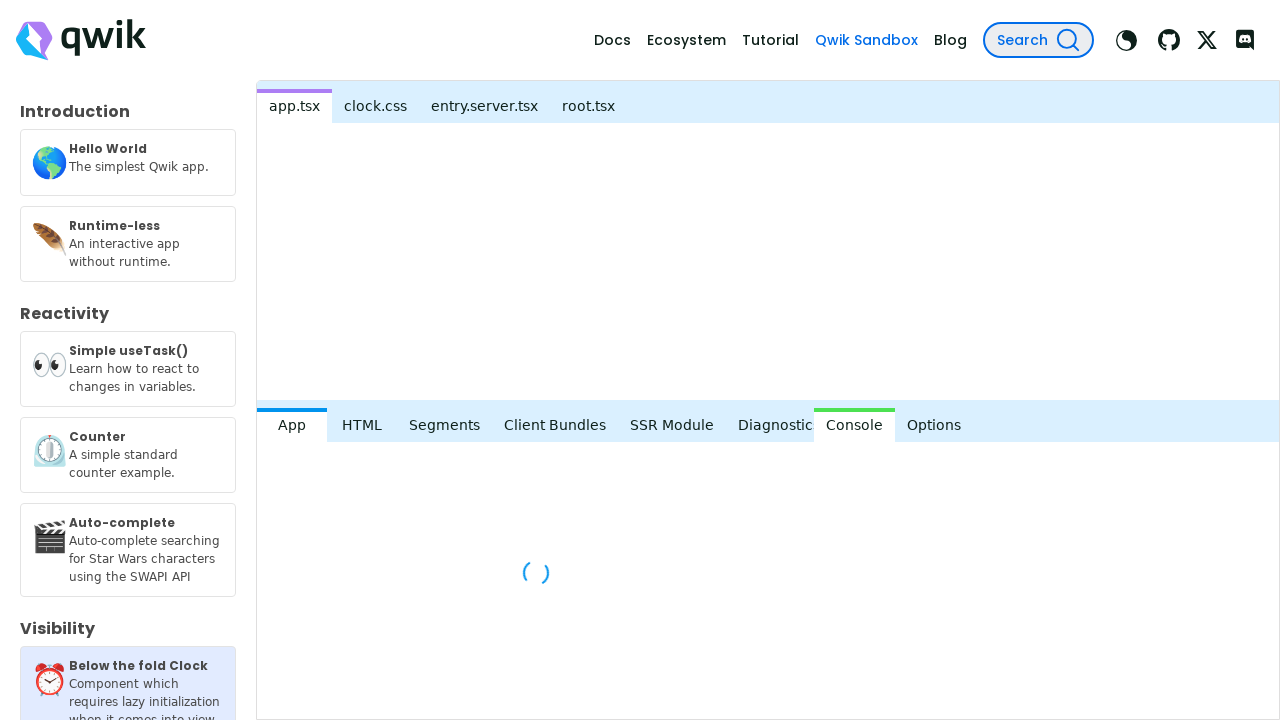

Clicked root.tsx tab button at (588, 107) on button:has-text('root.tsx')
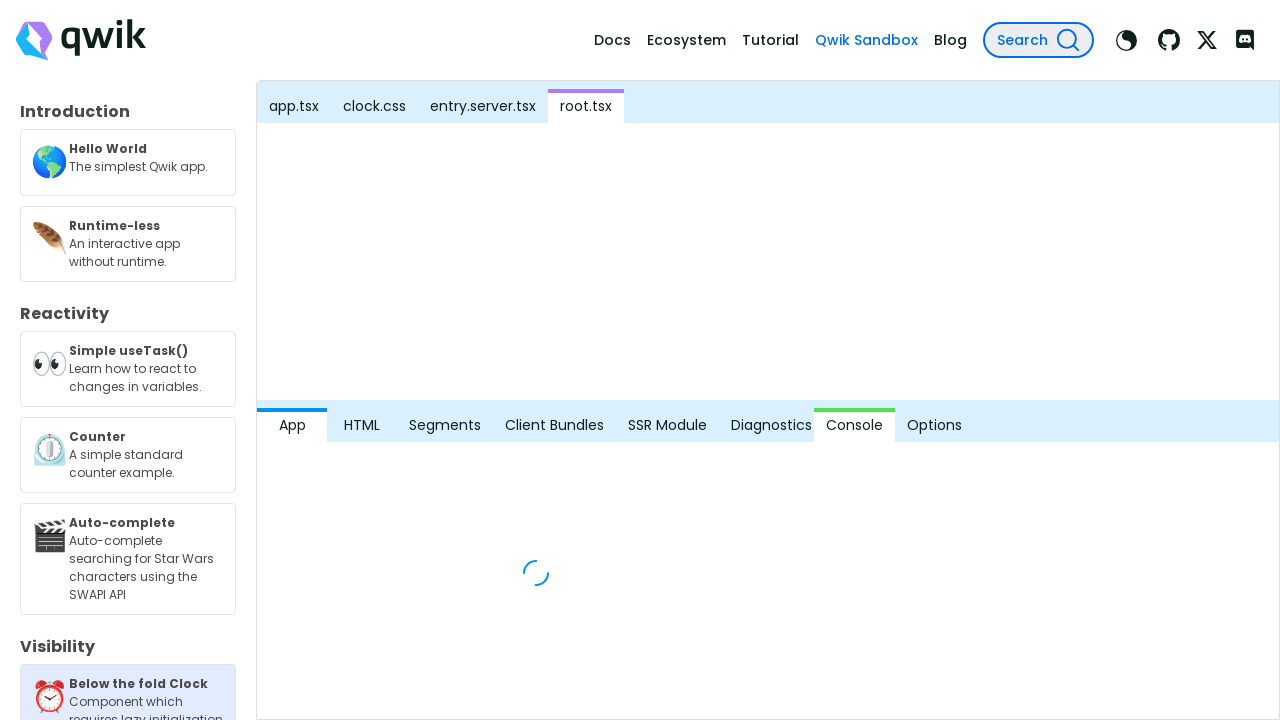

Verified root component code loaded with import statement visible
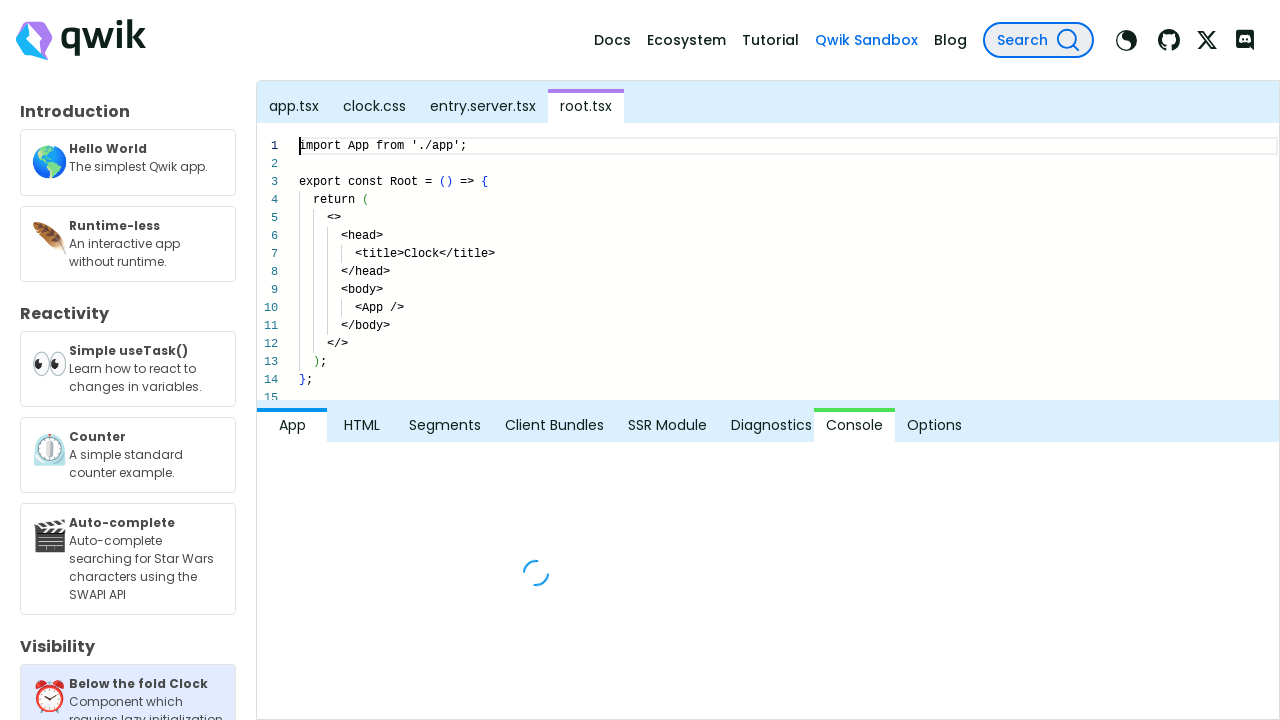

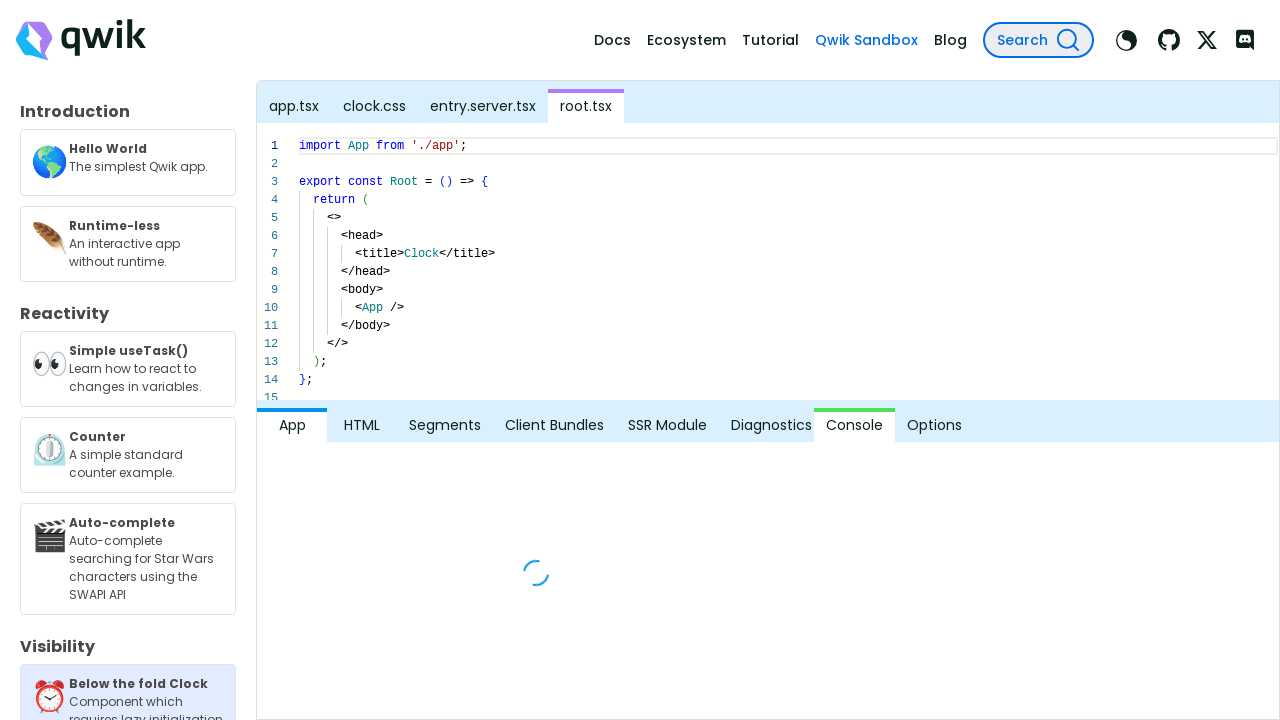